Tests contact form submission by filling in user details including name, email, phone and message fields

Starting URL: https://www.mysiponline.com/contact-us.php

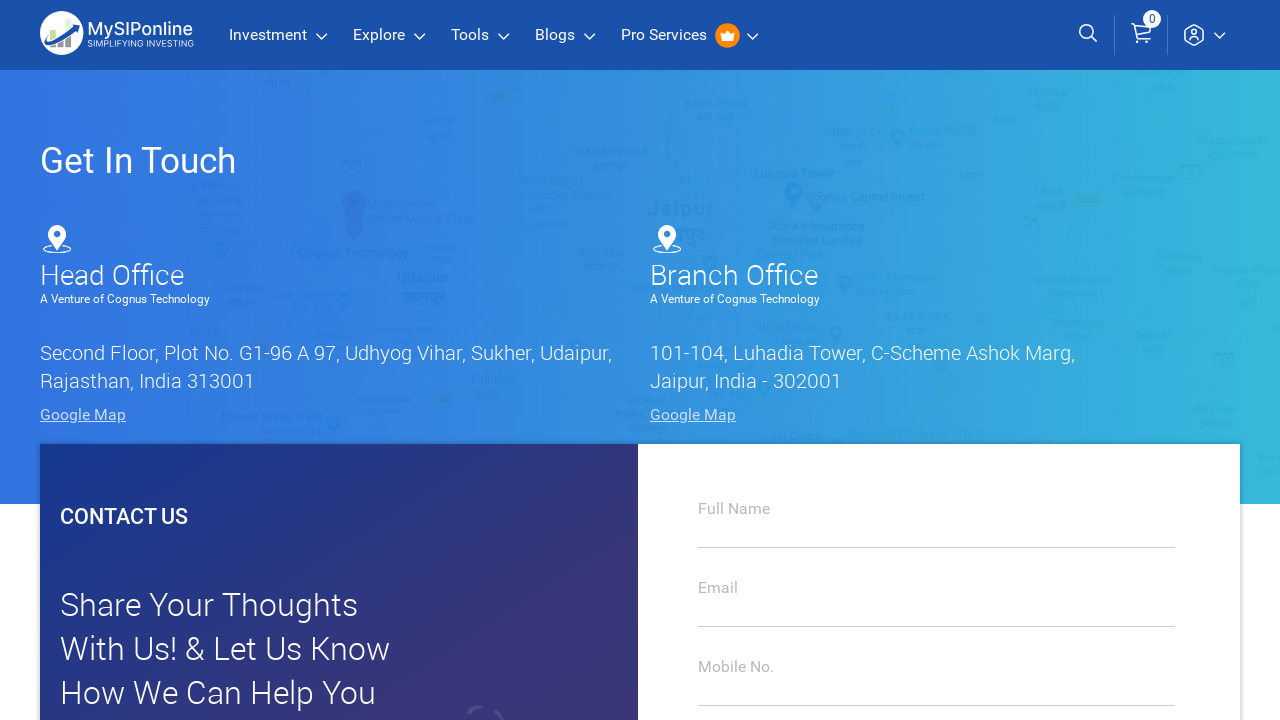

Filled firstname field with 'John Smith' on input#firstname
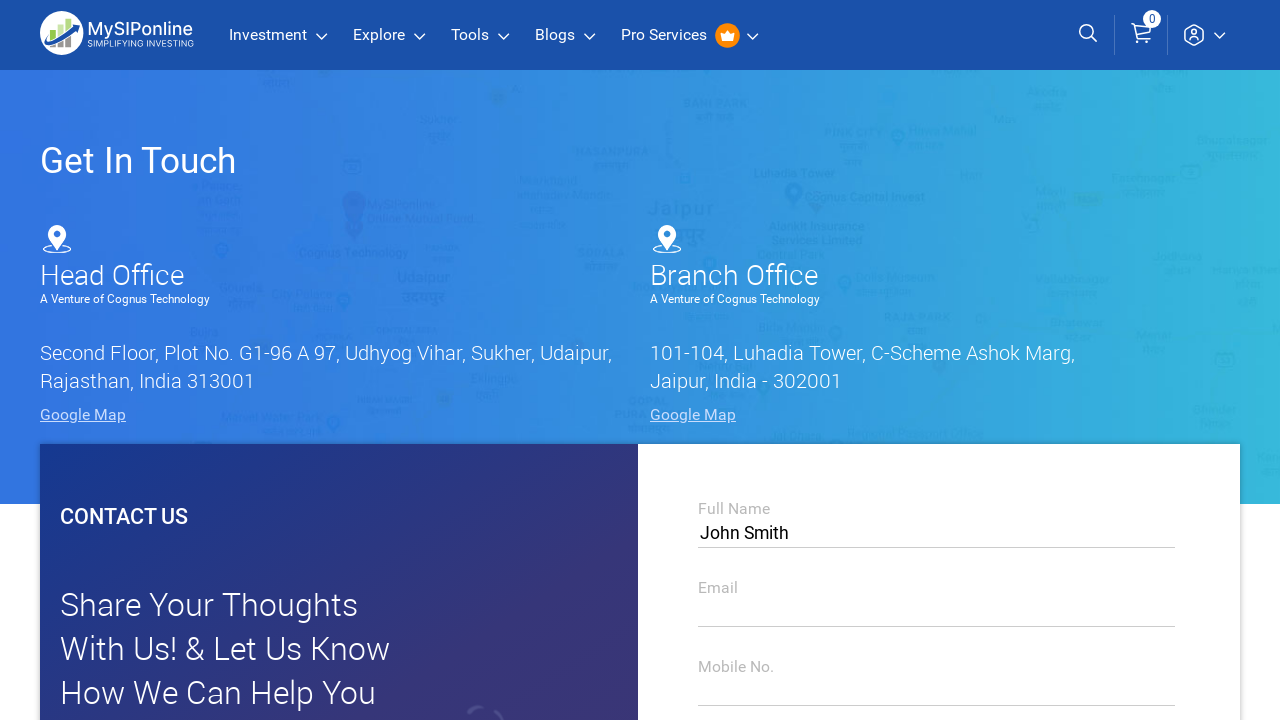

Filled email field with 'john.smith@example.com' on input#cemail
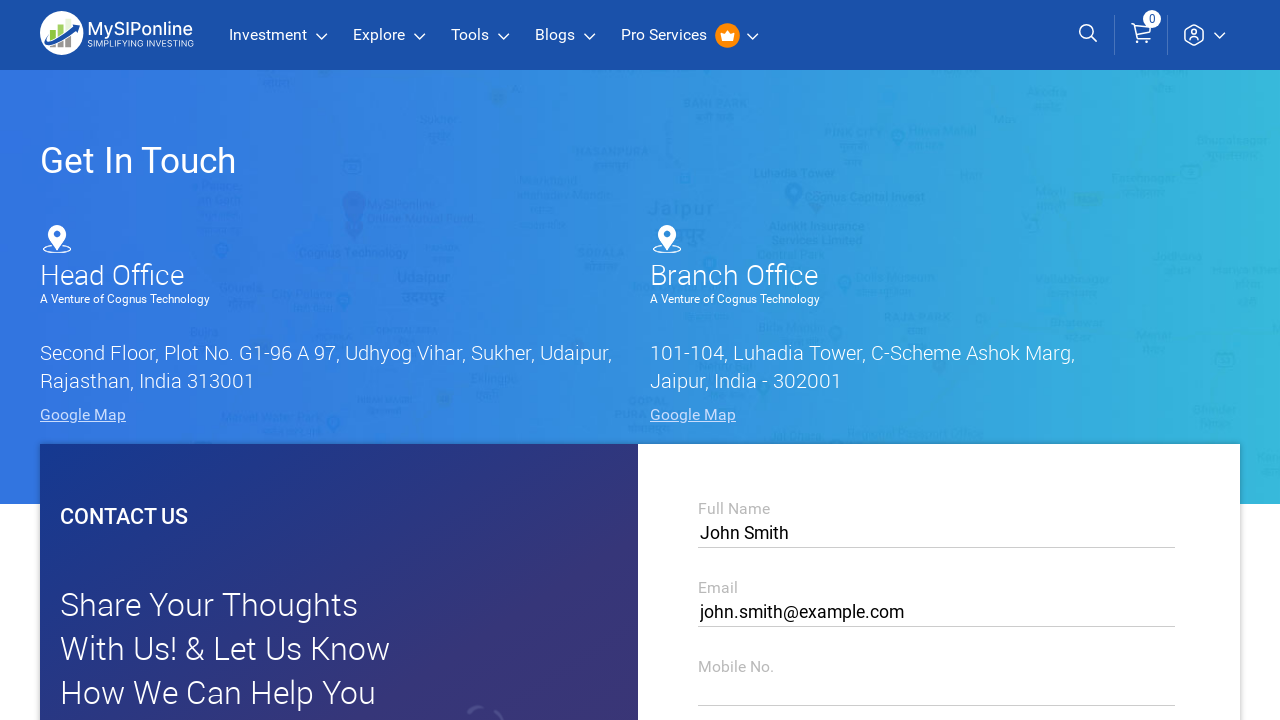

Filled phone field with '9876543210' on input#cphones
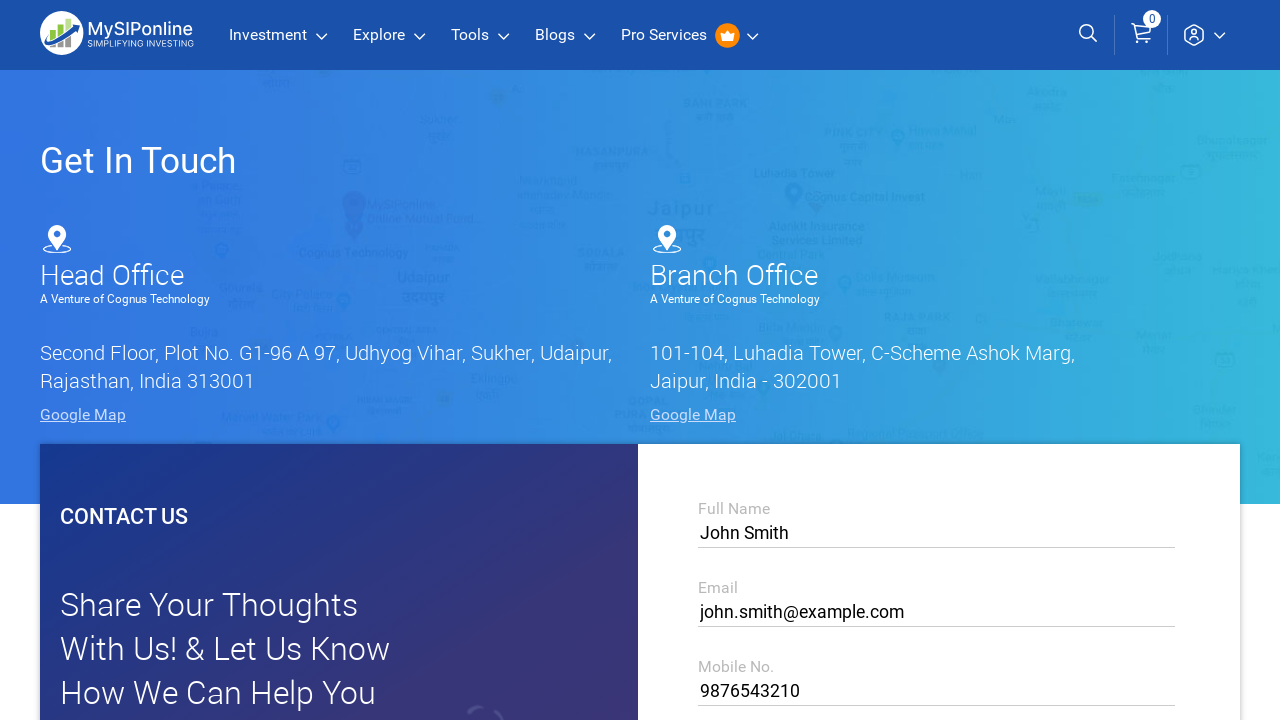

Filled message field with inquiry text on textarea#message
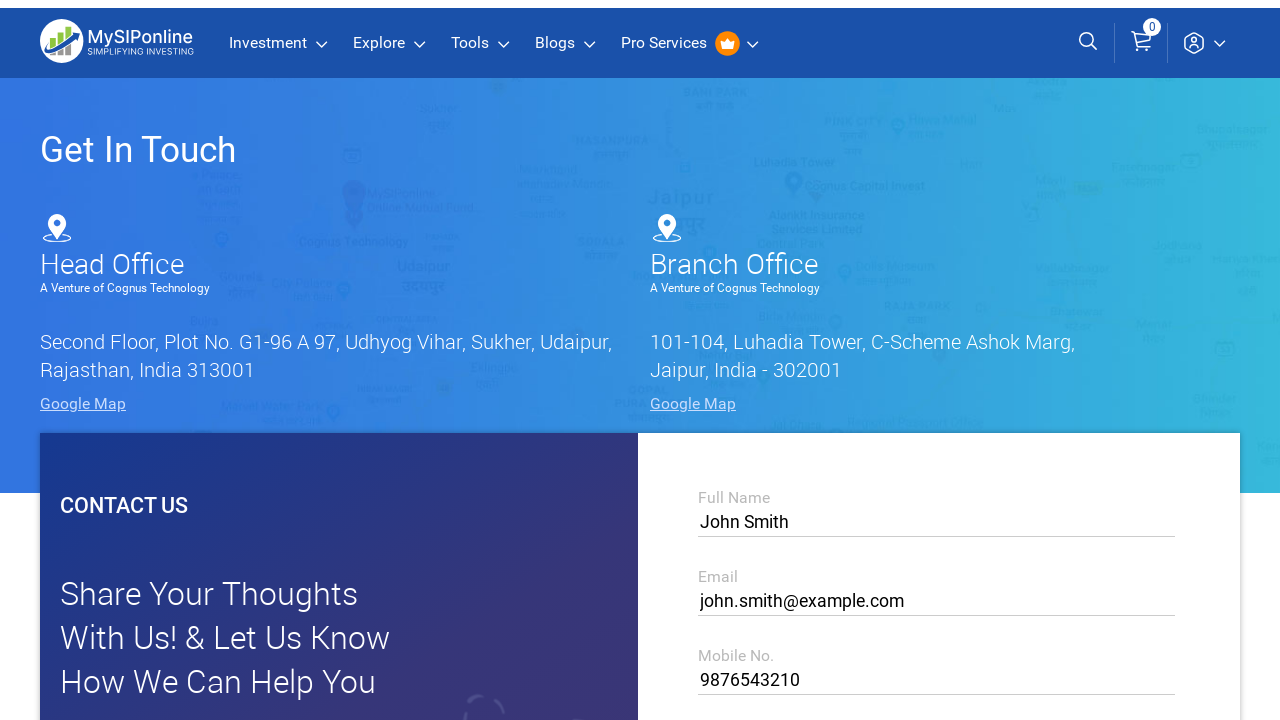

Scrolled down 400 pixels to reveal submit button
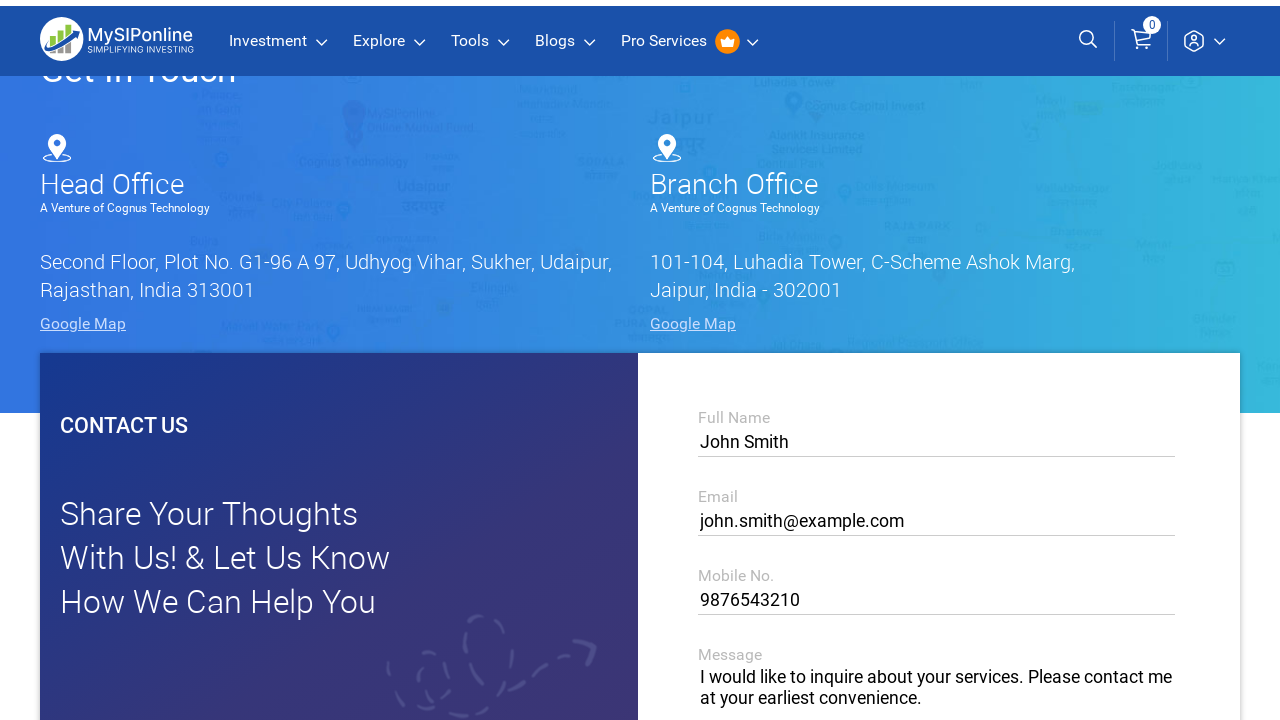

Clicked submit button to submit contact form at (936, 406) on button#btn_submit
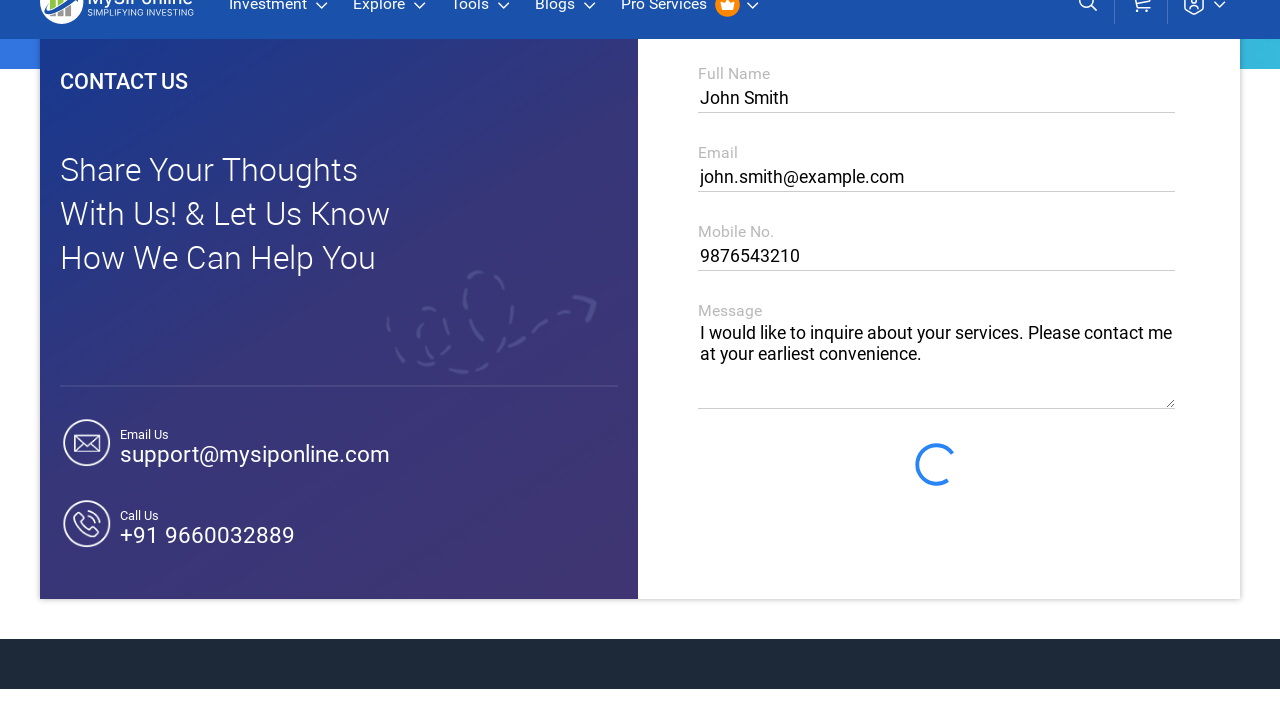

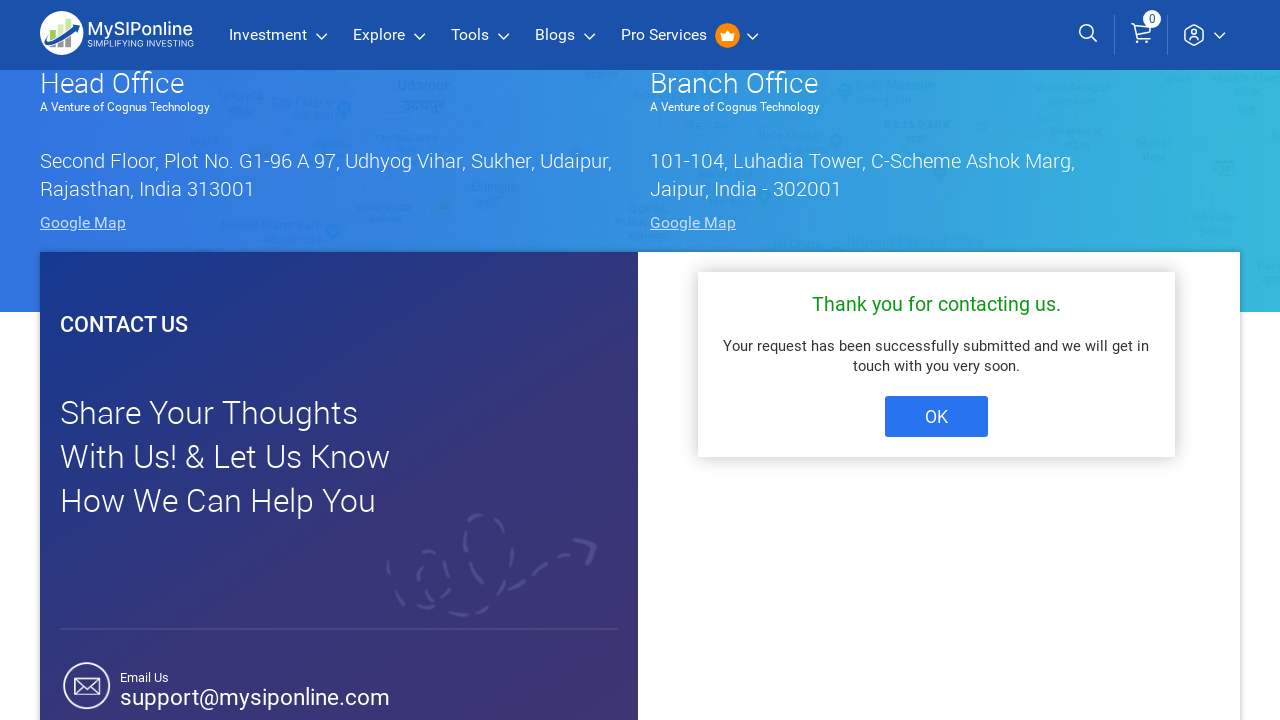